Tests handling a SweetAlert dialog by clicking a preview button and accepting the alert

Starting URL: https://sweetalert.js.org/

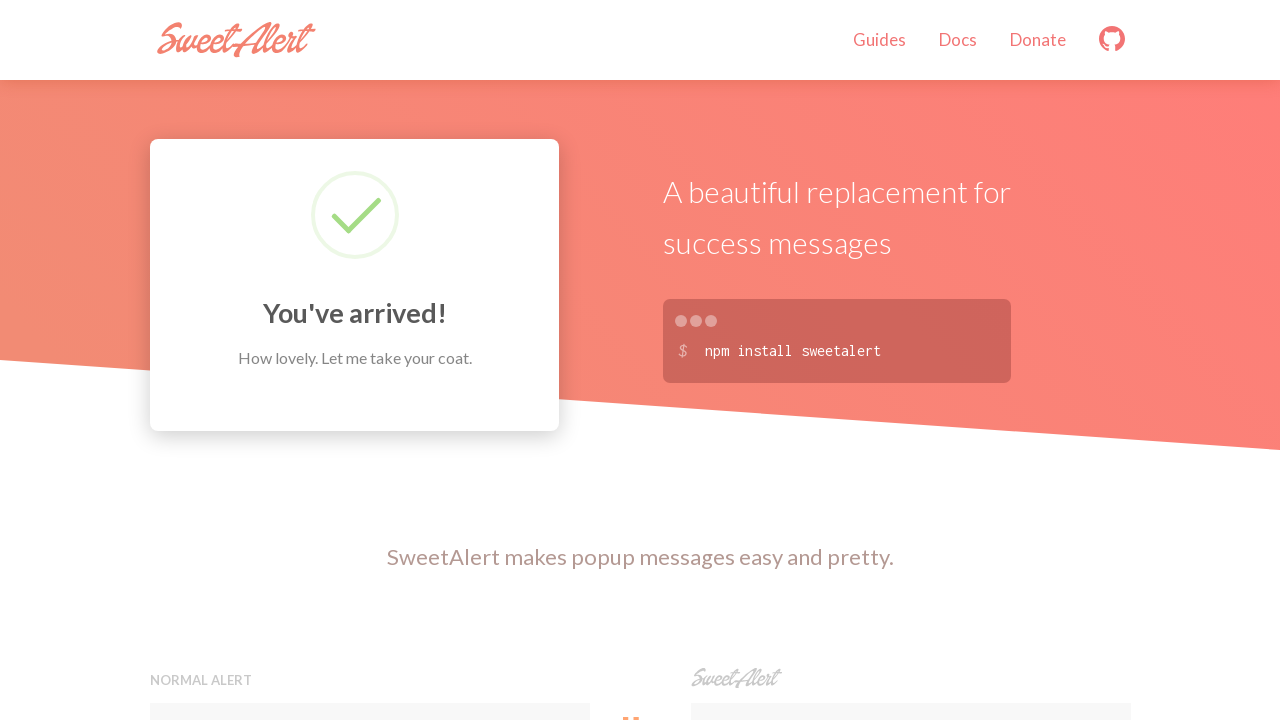

Clicked the first preview button to trigger the SweetAlert dialog at (370, 360) on (//button[@class='preview'])[1]
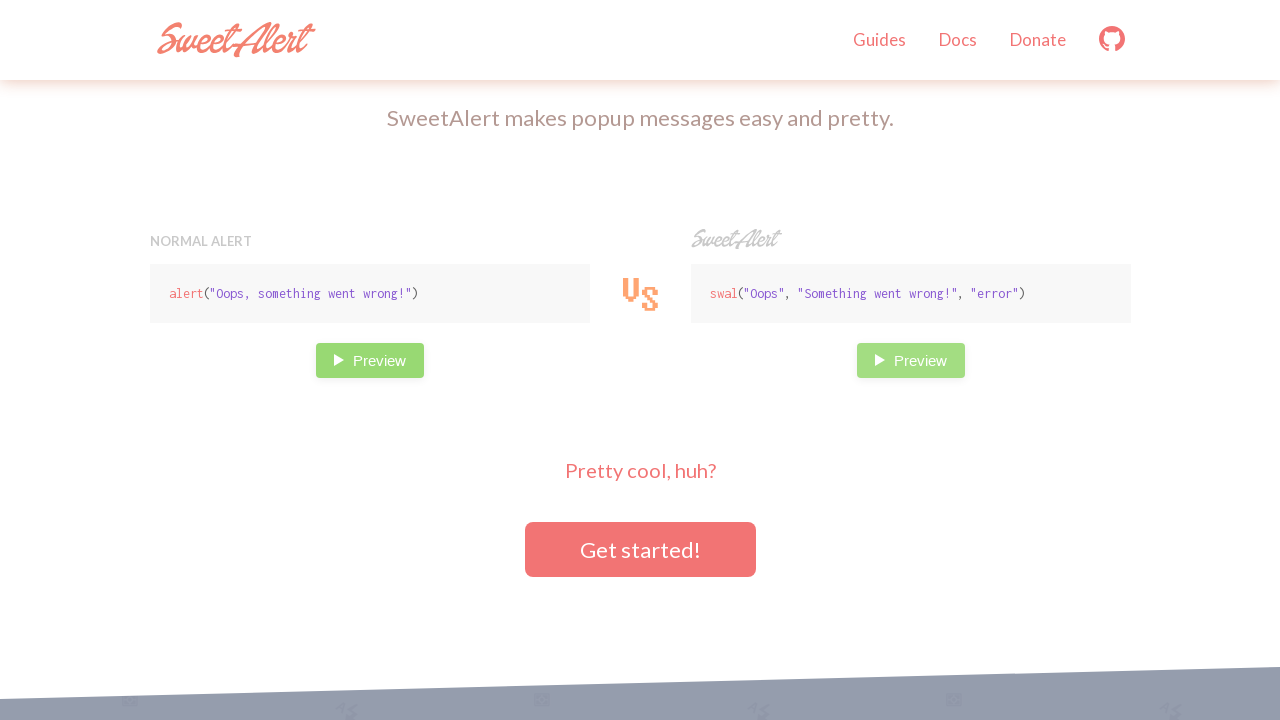

Clicked the confirm button to accept the SweetAlert dialog at (468, 435) on button.swal-button--confirm
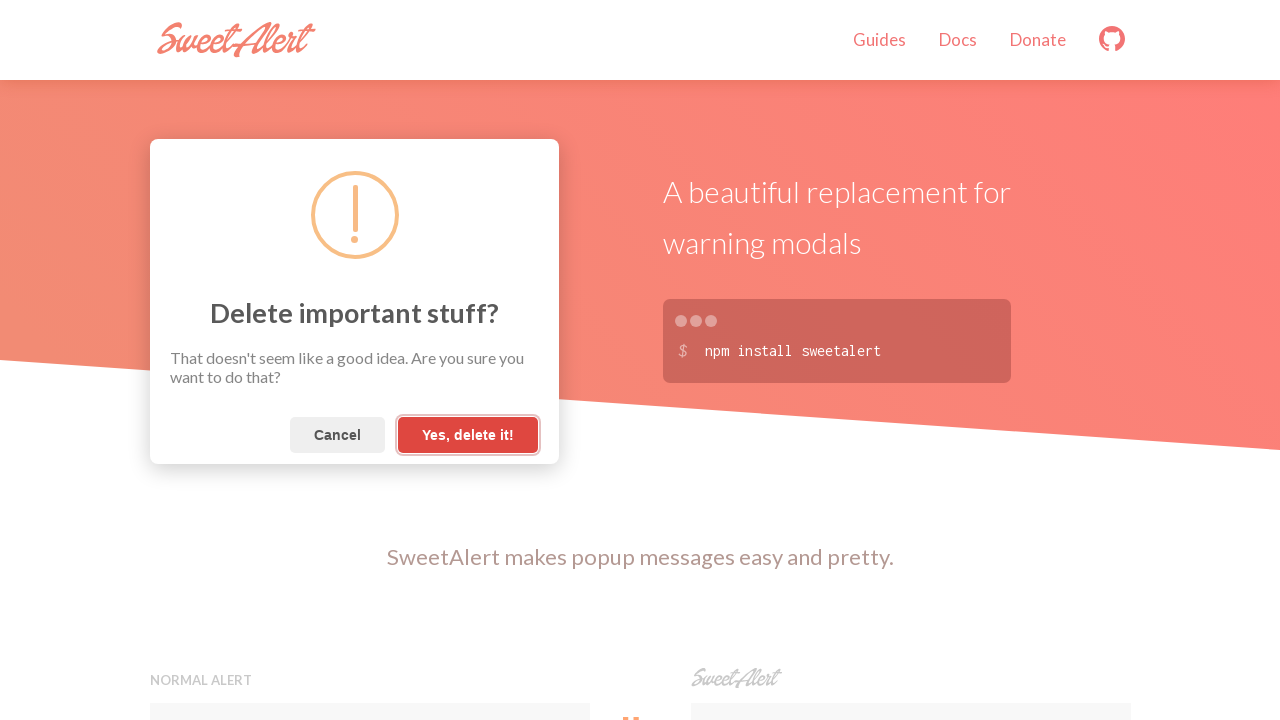

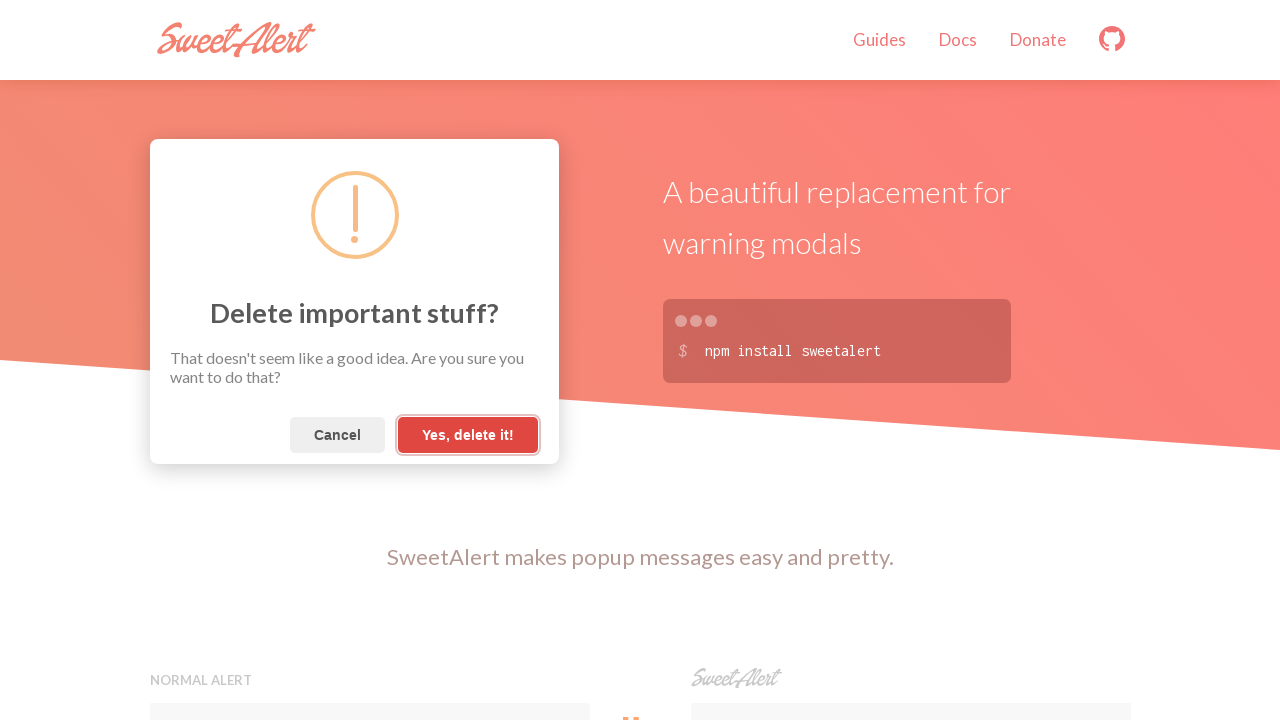